Tests marking all todo items as completed using the toggle-all checkbox

Starting URL: https://demo.playwright.dev/todomvc

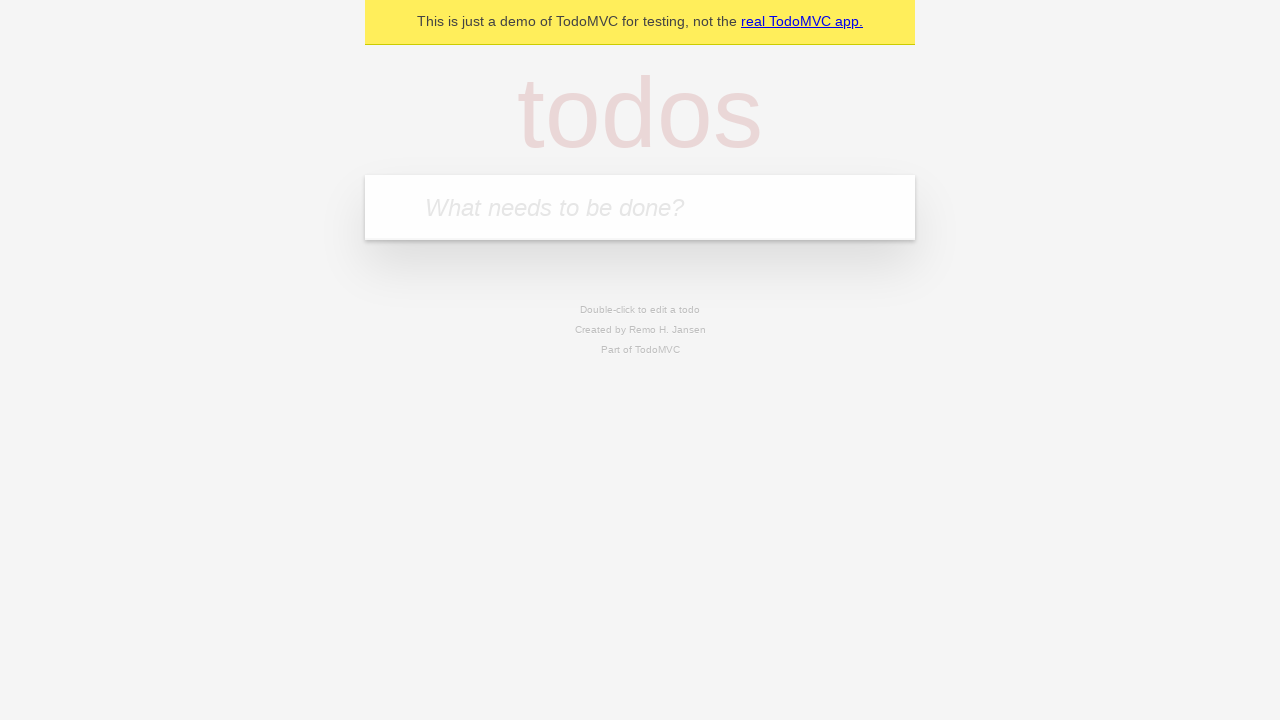

Filled todo input with 'buy some cheese' on internal:attr=[placeholder="What needs to be done?"i]
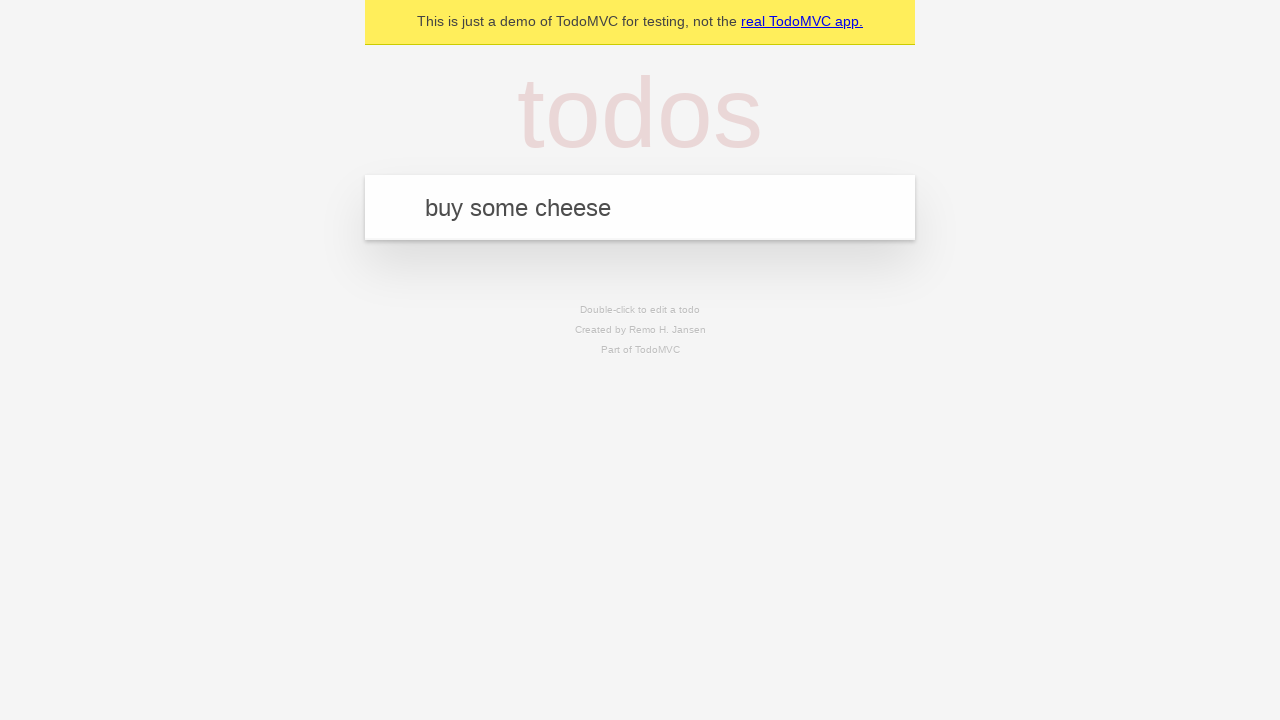

Pressed Enter to add first todo item on internal:attr=[placeholder="What needs to be done?"i]
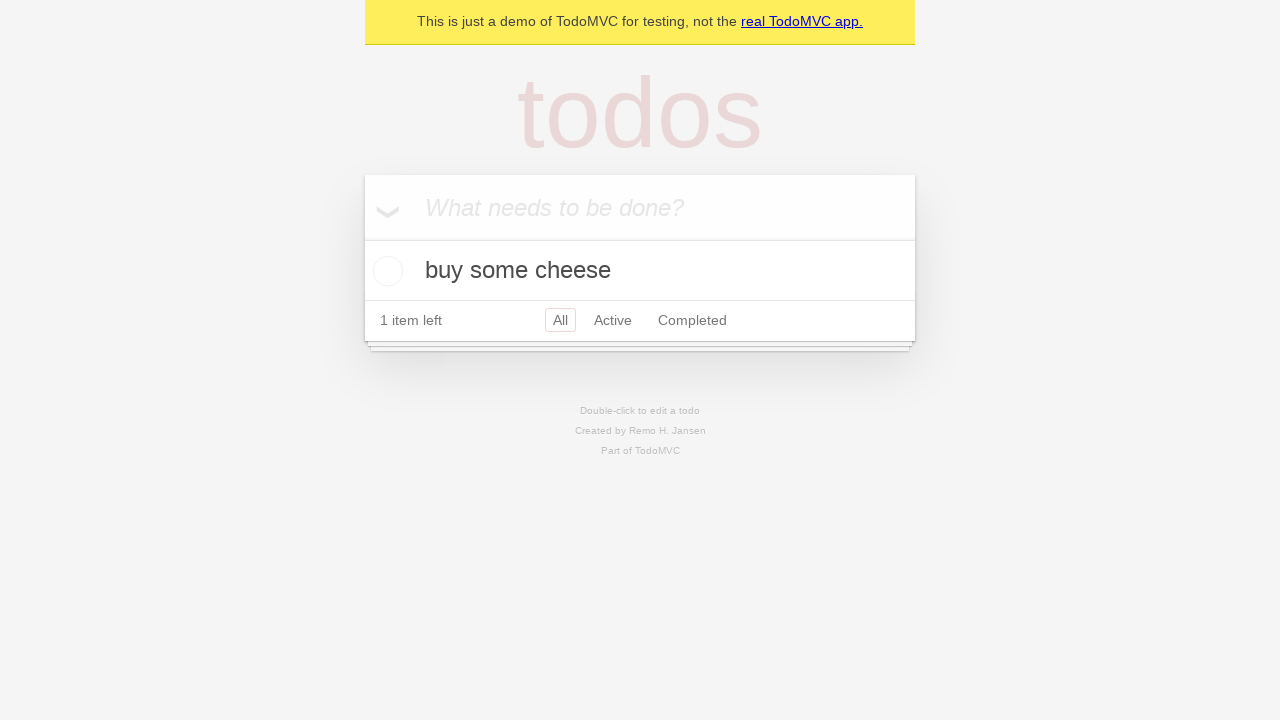

Filled todo input with 'feed the cat' on internal:attr=[placeholder="What needs to be done?"i]
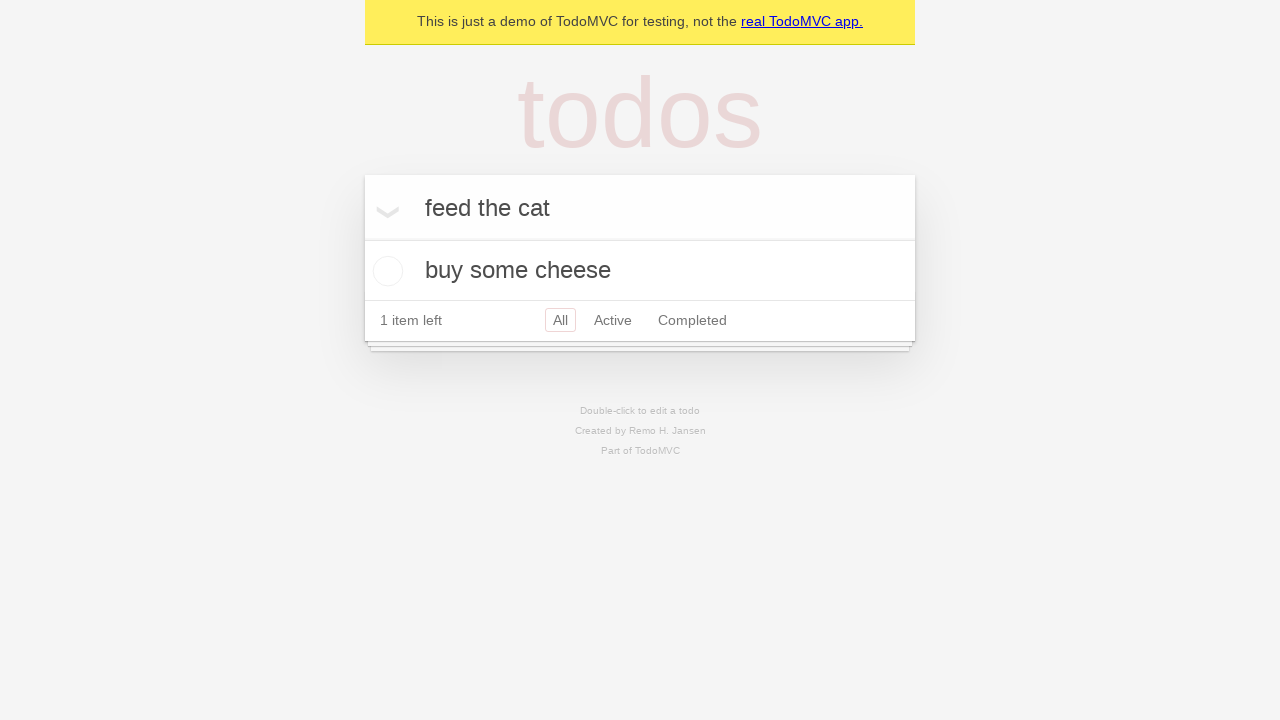

Pressed Enter to add second todo item on internal:attr=[placeholder="What needs to be done?"i]
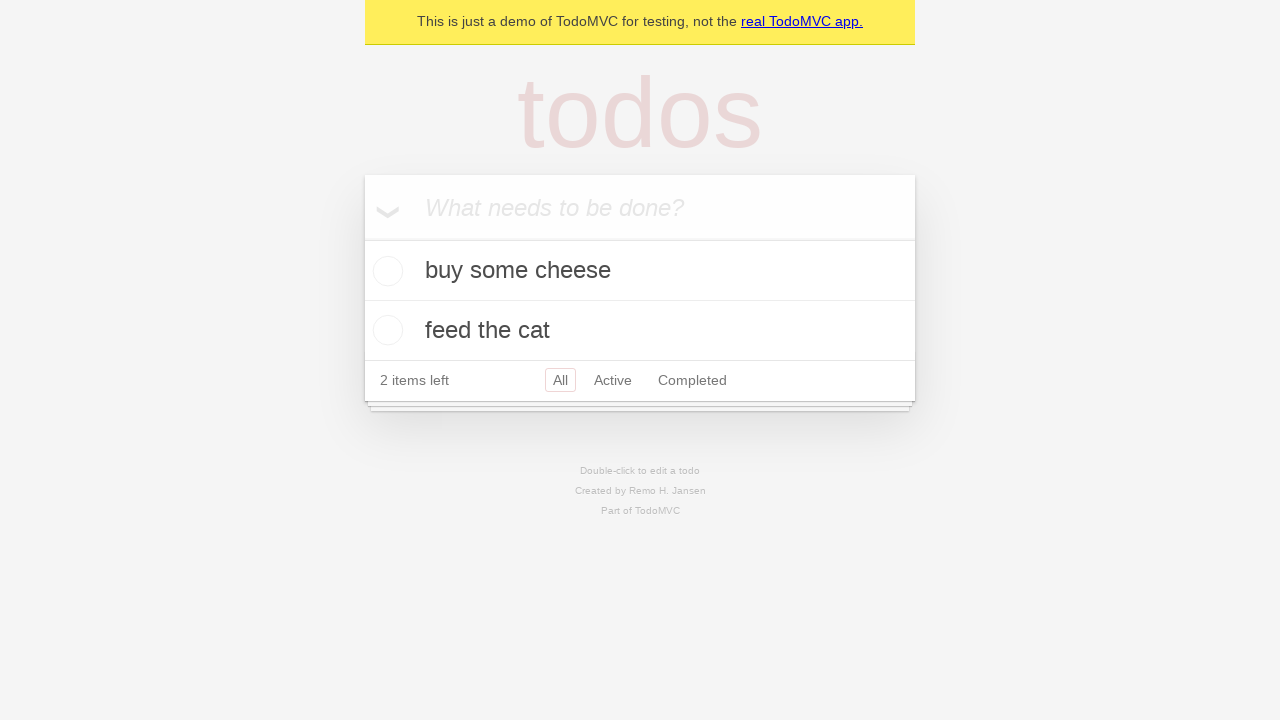

Filled todo input with 'book a doctors appointment' on internal:attr=[placeholder="What needs to be done?"i]
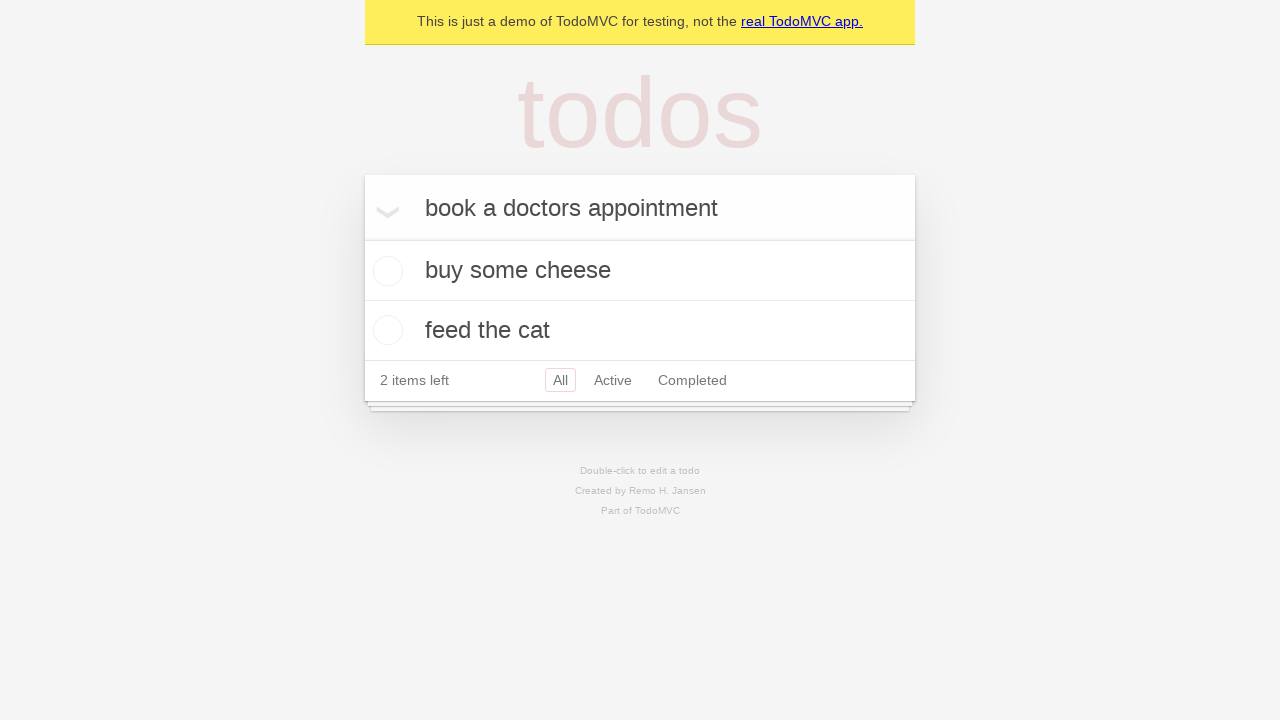

Pressed Enter to add third todo item on internal:attr=[placeholder="What needs to be done?"i]
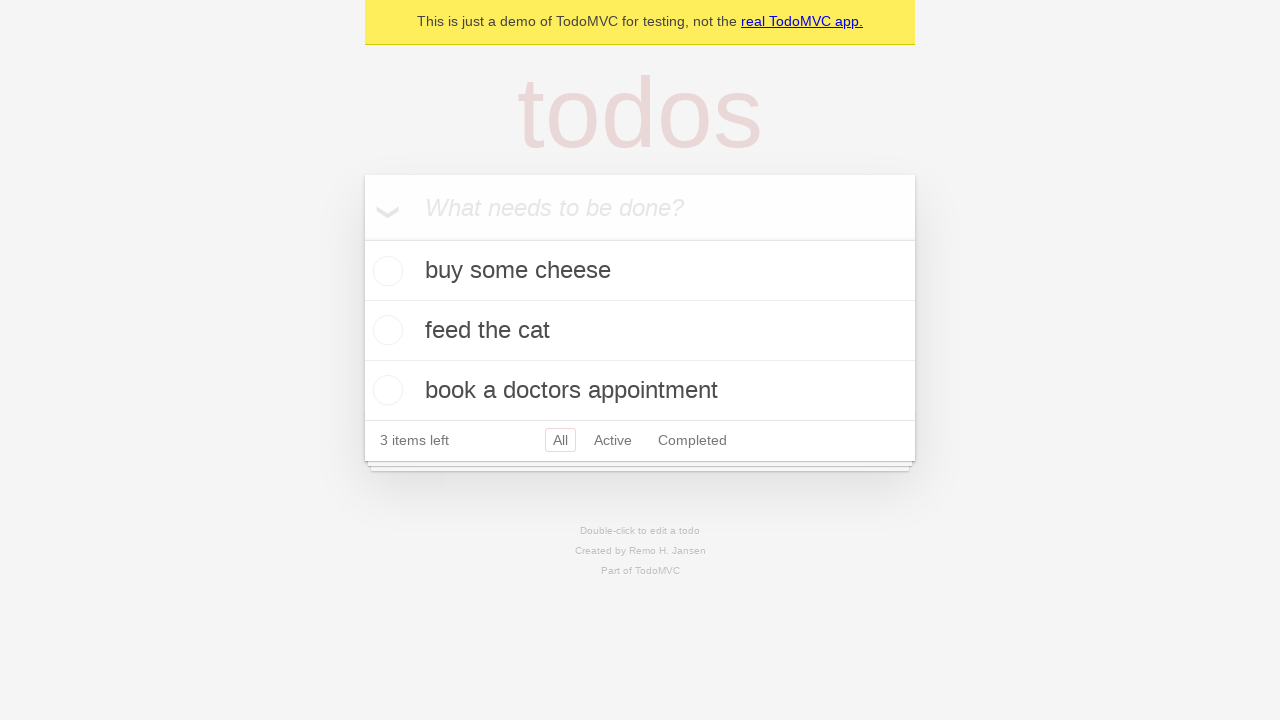

Waited for all 3 todo items to be loaded
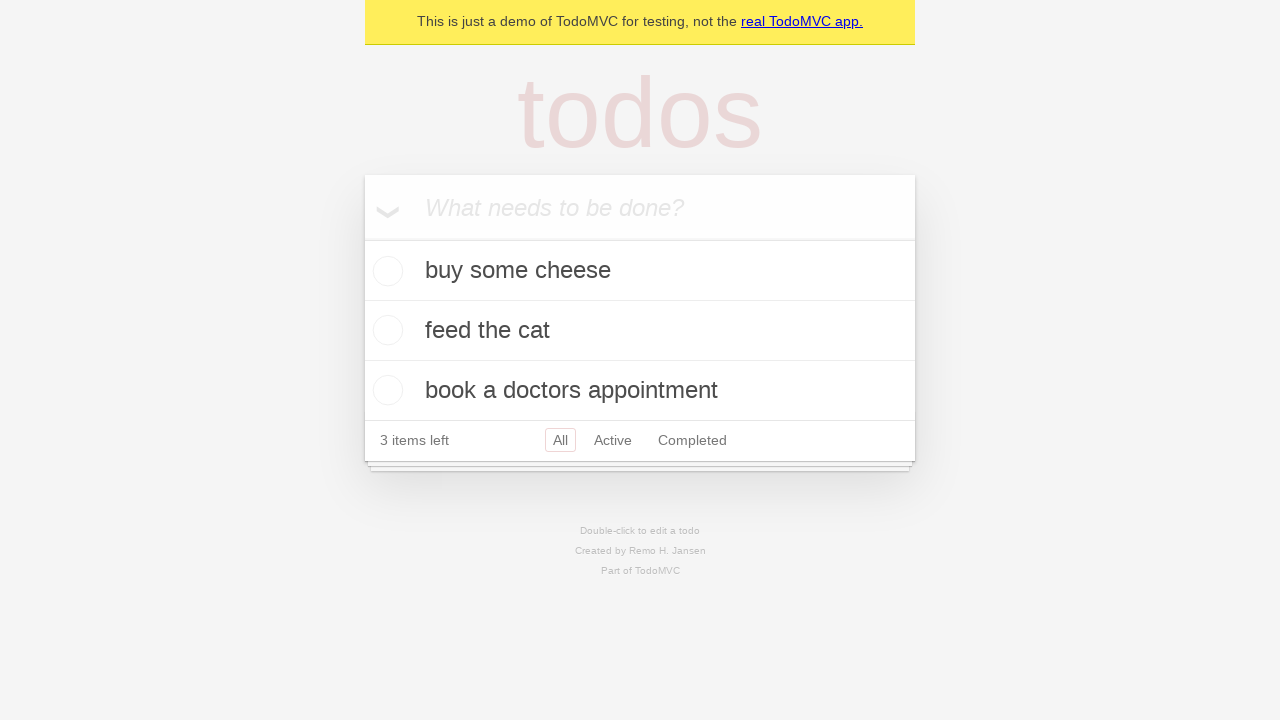

Clicked toggle-all checkbox to mark all items as complete at (362, 238) on internal:label="Mark all as complete"i
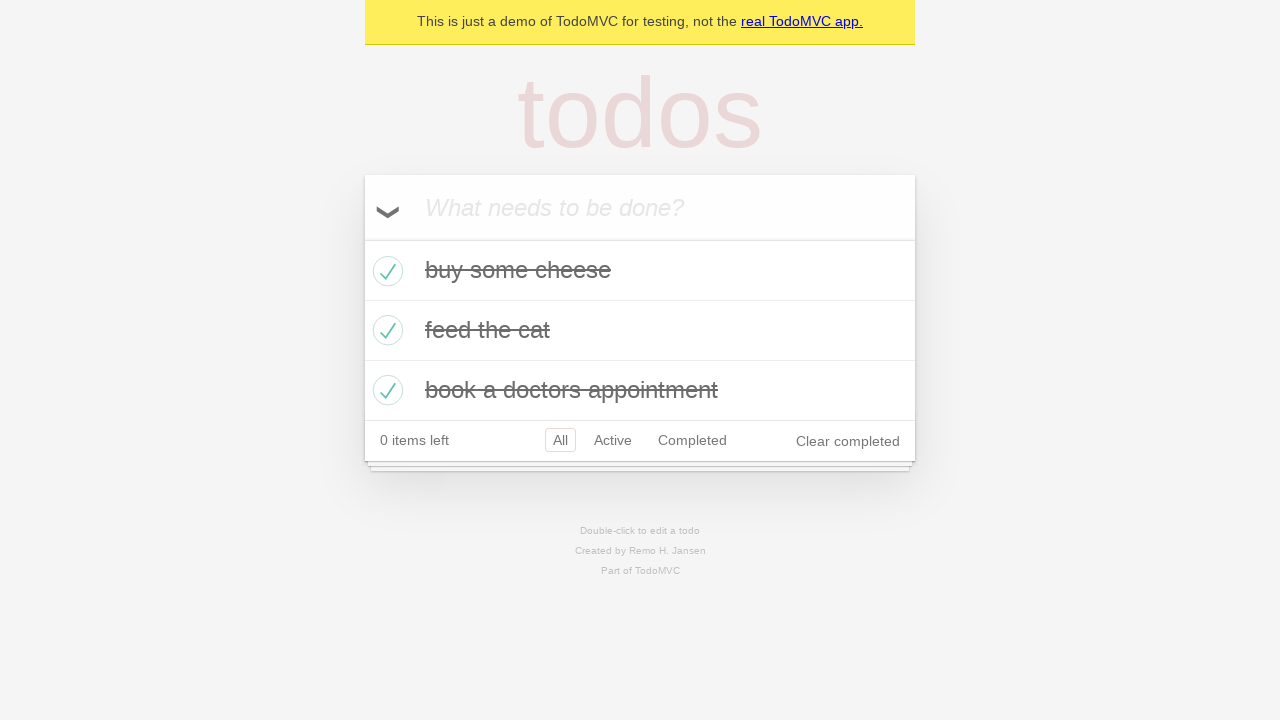

Verified that todos are marked as completed
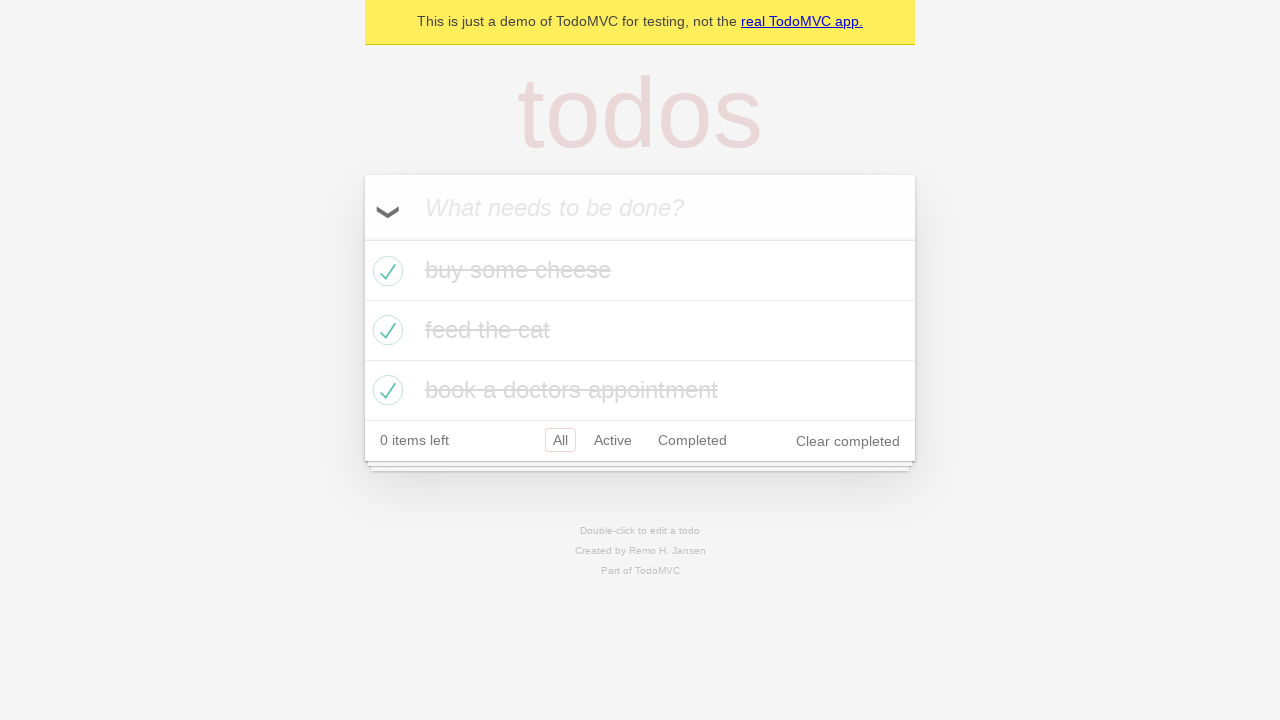

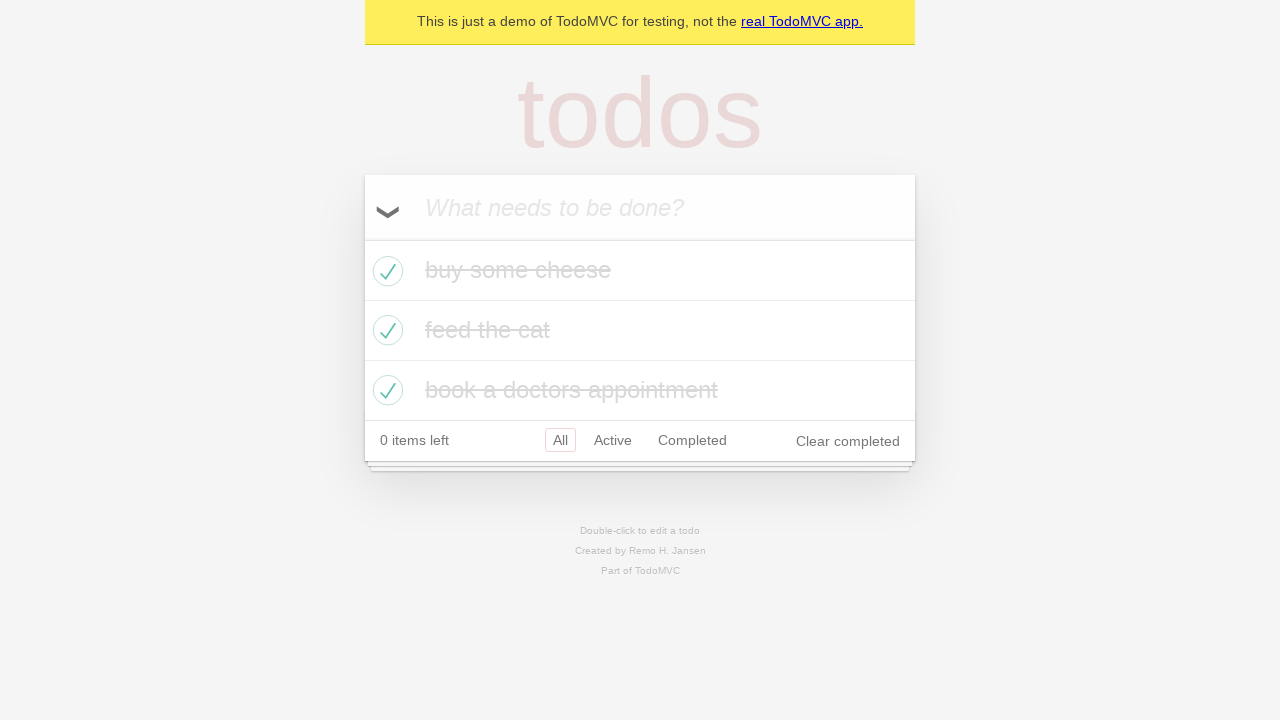